Tests JavaScript alert popup handling by navigating to a W3Schools tryit page, switching to an iframe, clicking a button to trigger an alert, reading the alert text, and accepting the alert.

Starting URL: https://www.w3schools.com/js/tryit.asp?filename=tryjs_alert

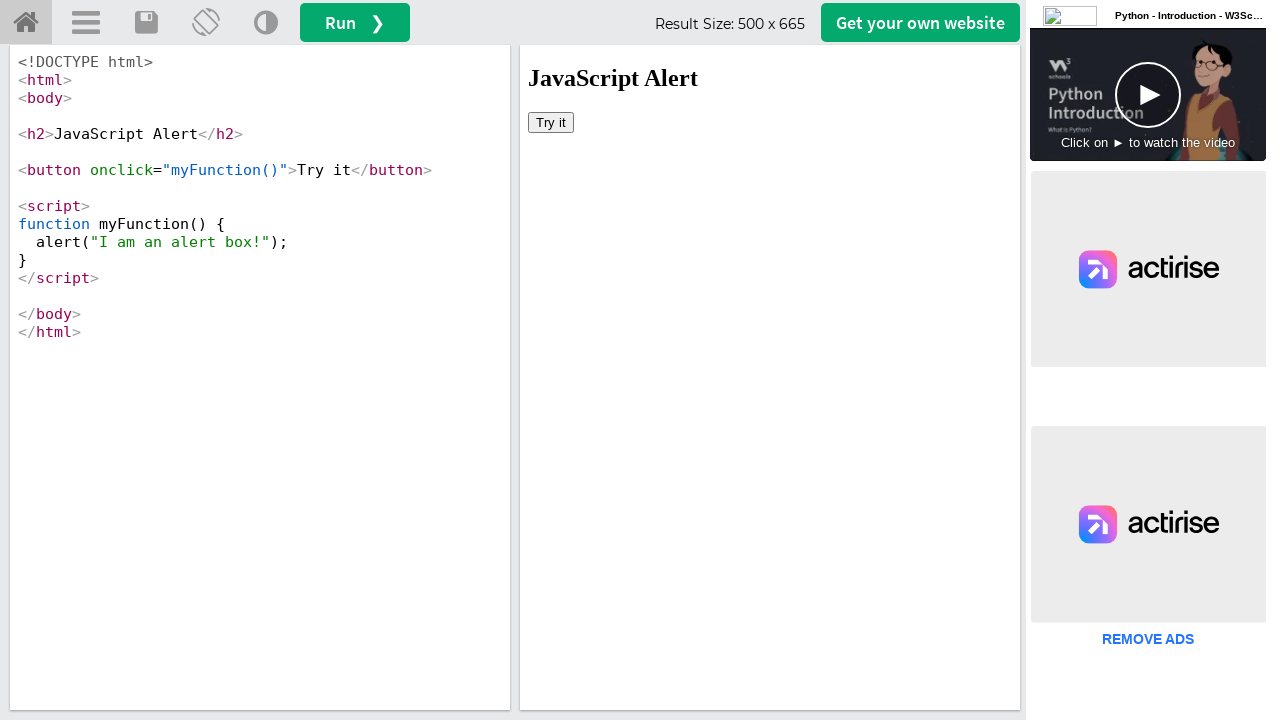

Located iframe with id 'iframeResult' containing demo content
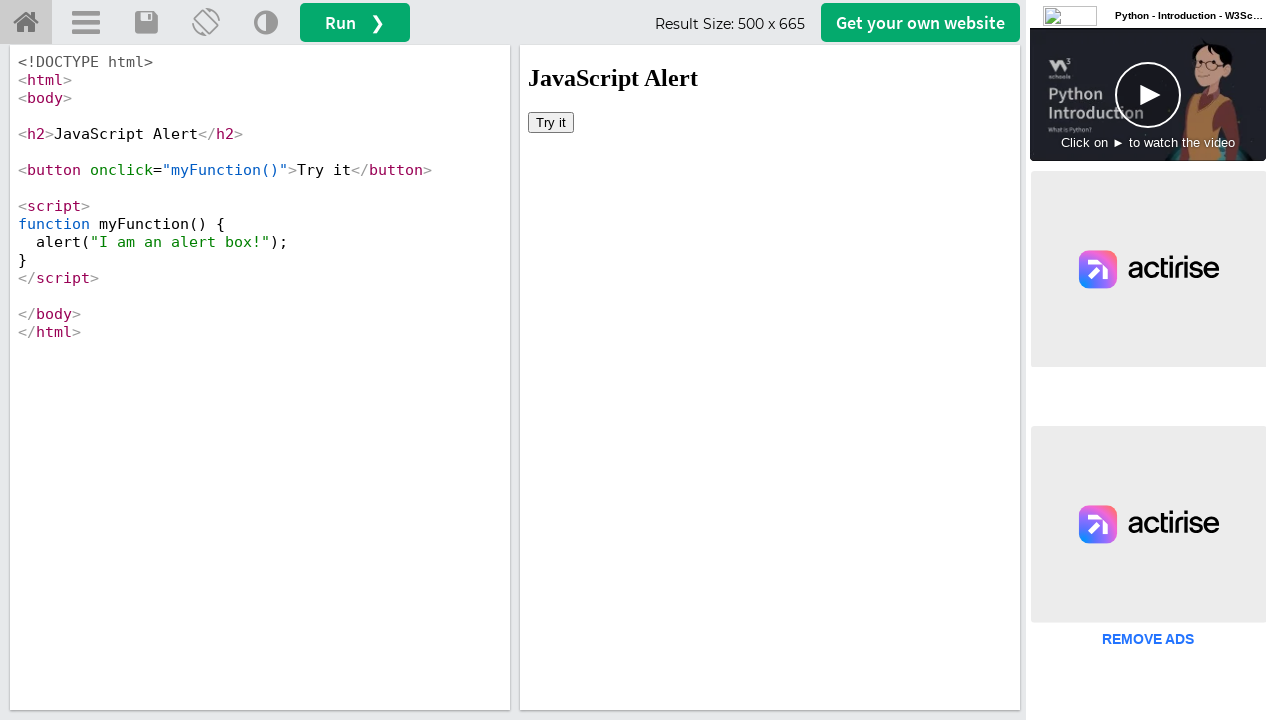

Clicked 'Try it' button in iframe to trigger alert at (551, 122) on #iframeResult >> internal:control=enter-frame >> xpath=//button[text()='Try it']
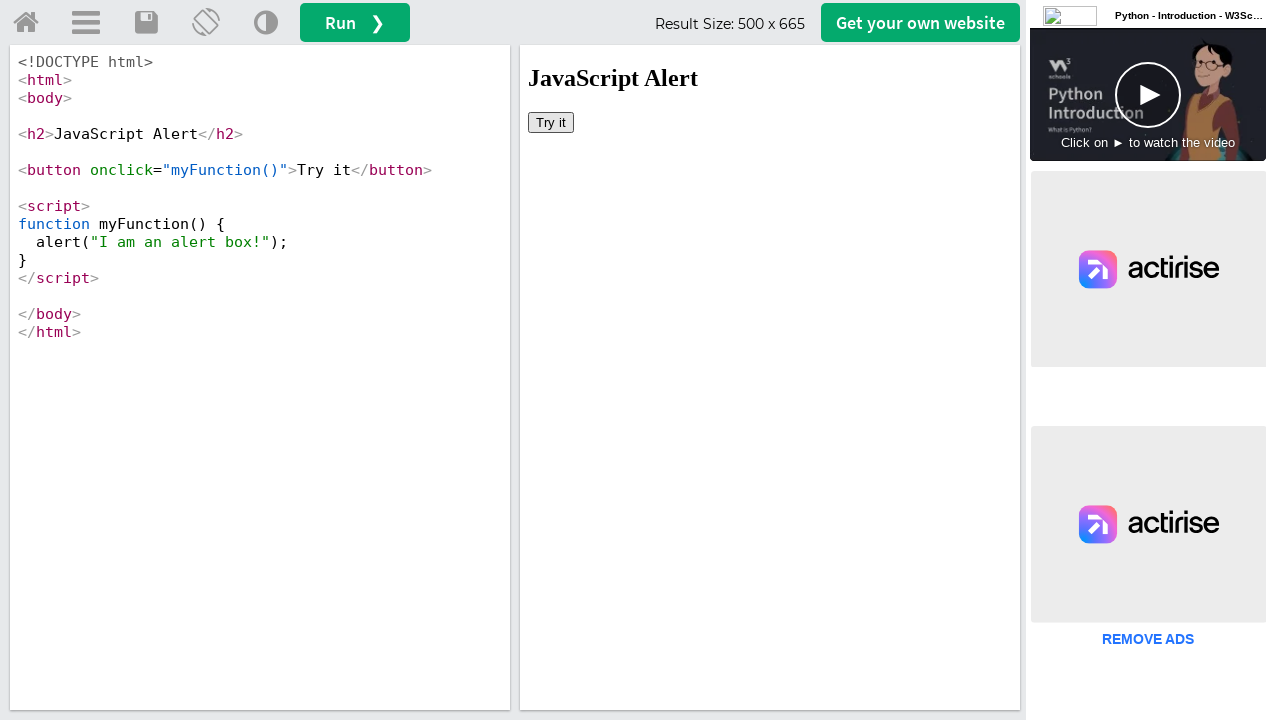

Set up initial dialog handler to accept alerts
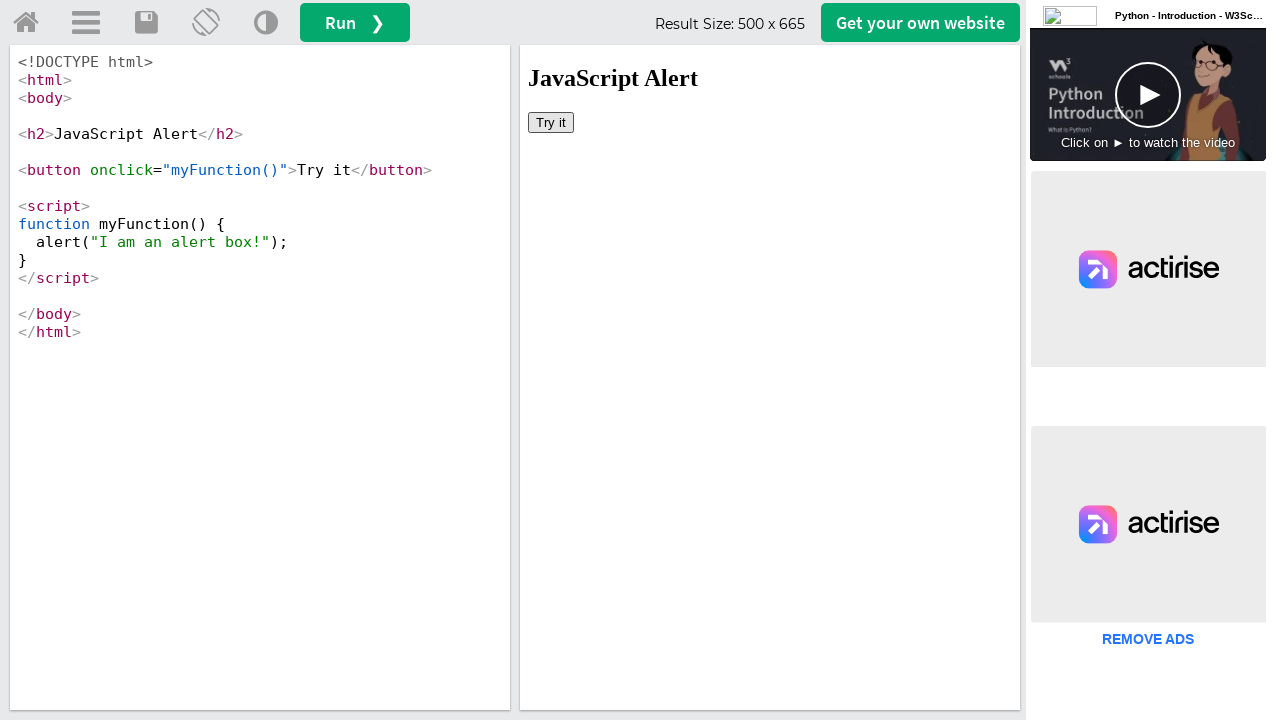

Set up dialog handler to log alert text and accept the dialog
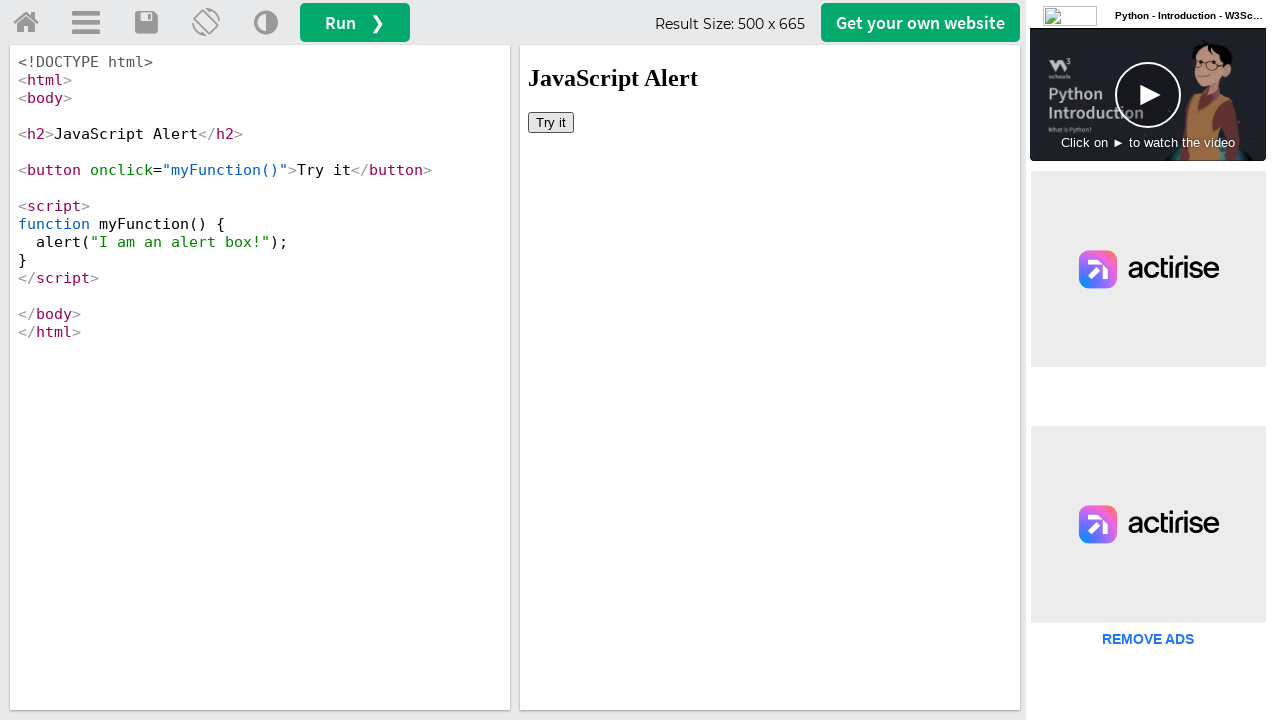

Located iframe again for button click
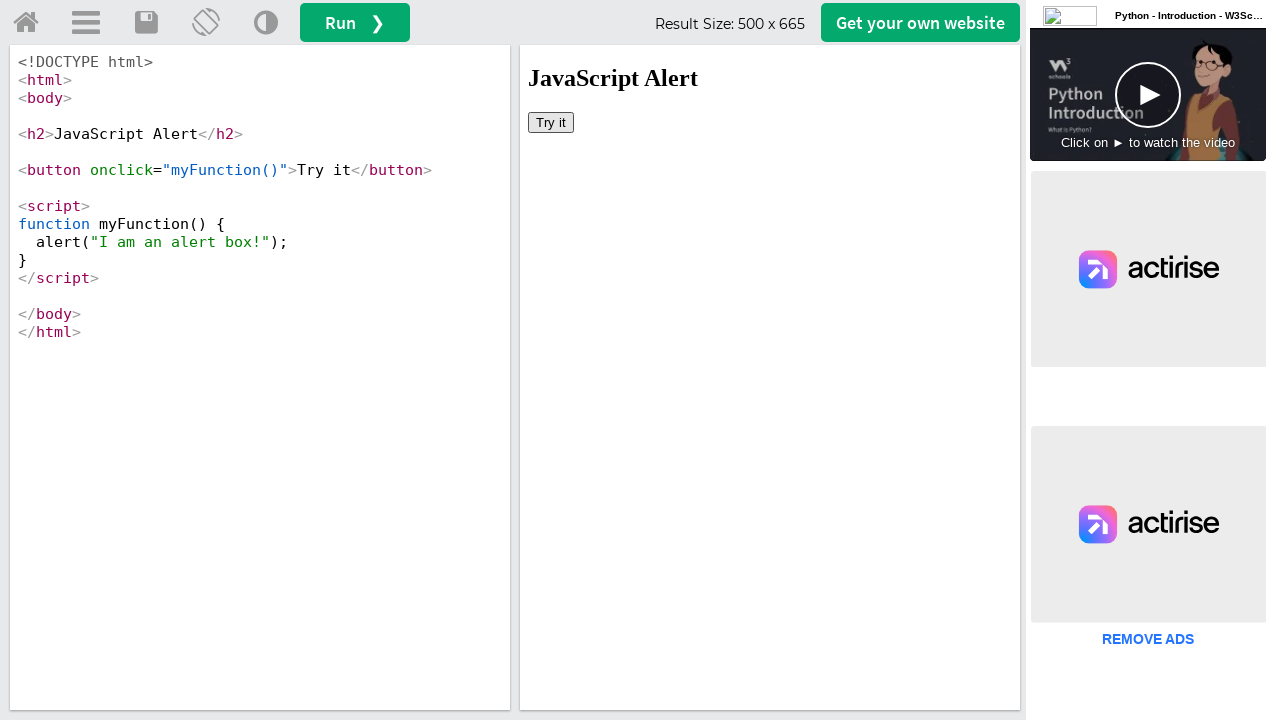

Clicked 'Try it' button to trigger JavaScript alert at (551, 122) on #iframeResult >> internal:control=enter-frame >> button:has-text('Try it')
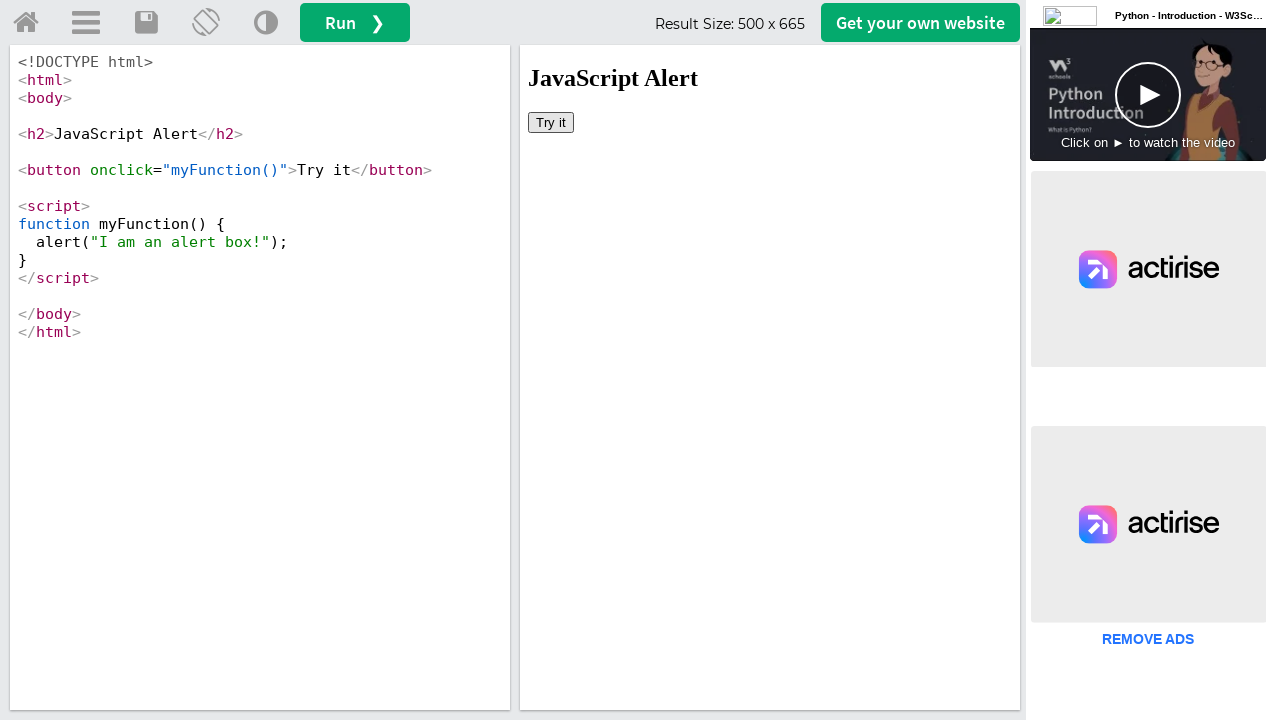

Waited 1000ms for alert dialog to be processed and accepted
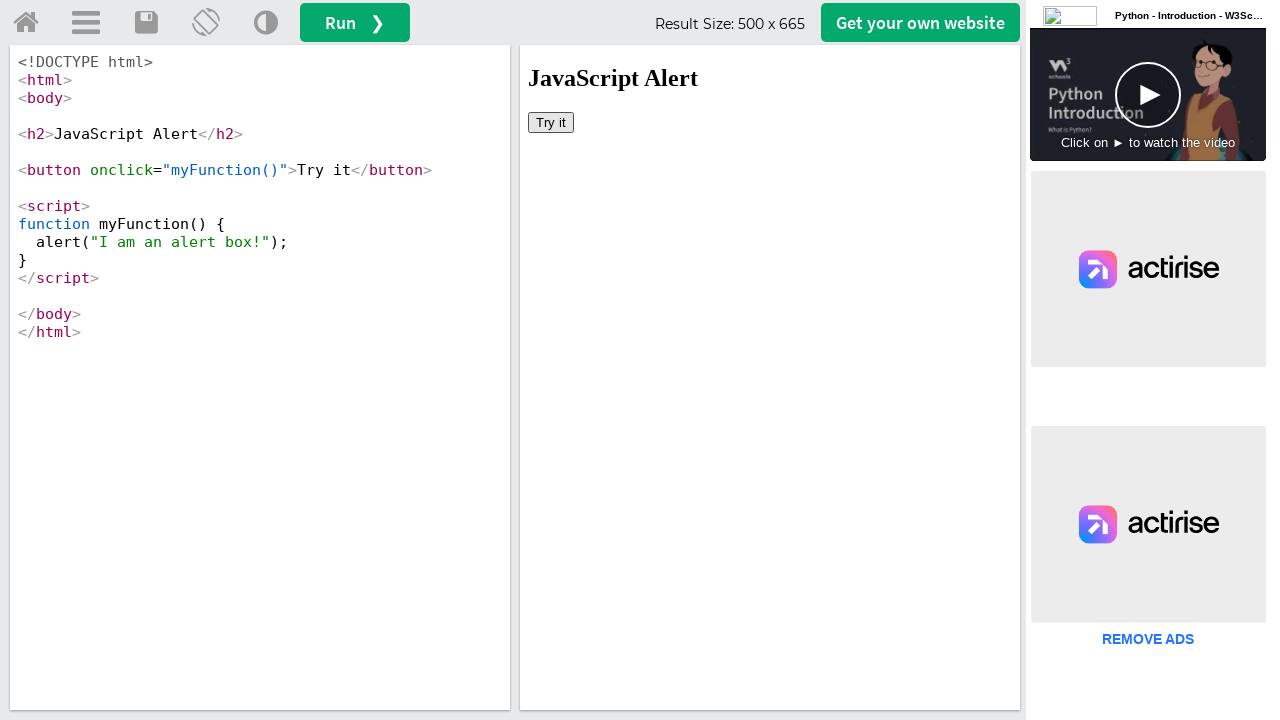

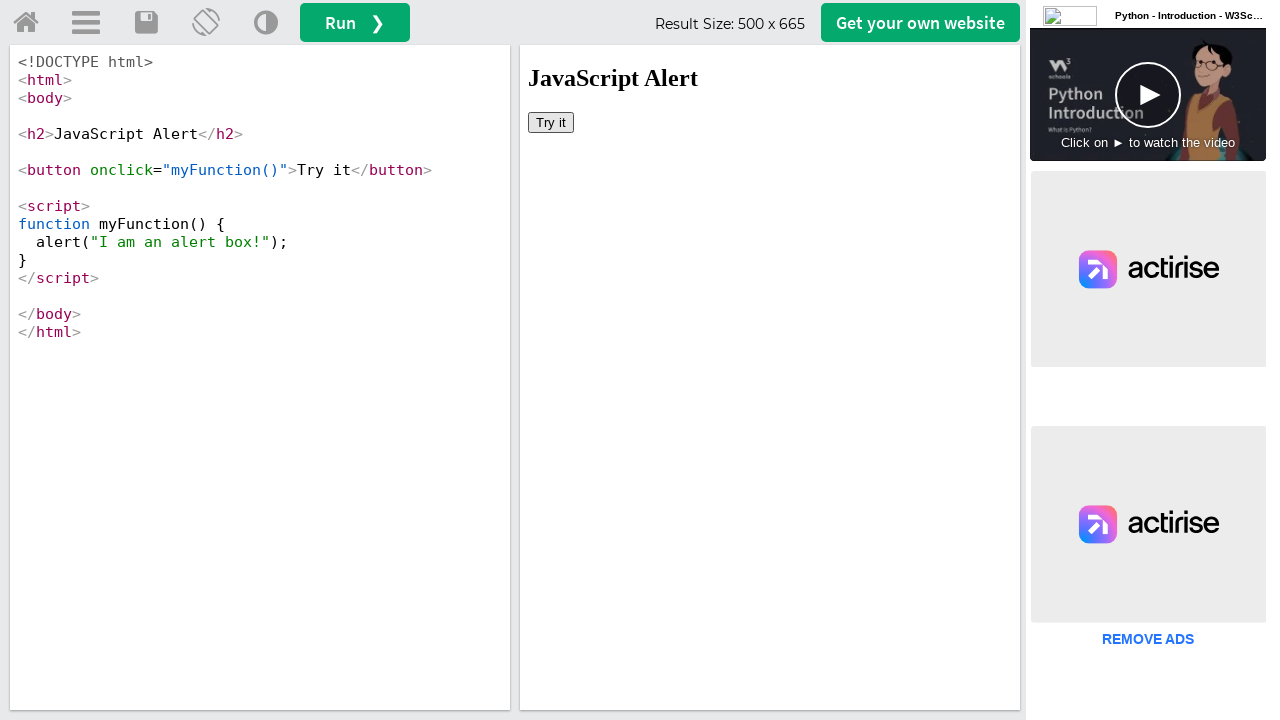